Tests clicking multiple product action buttons on a Selenium practice e-commerce page

Starting URL: https://rahulshettyacademy.com/seleniumPractise/#/

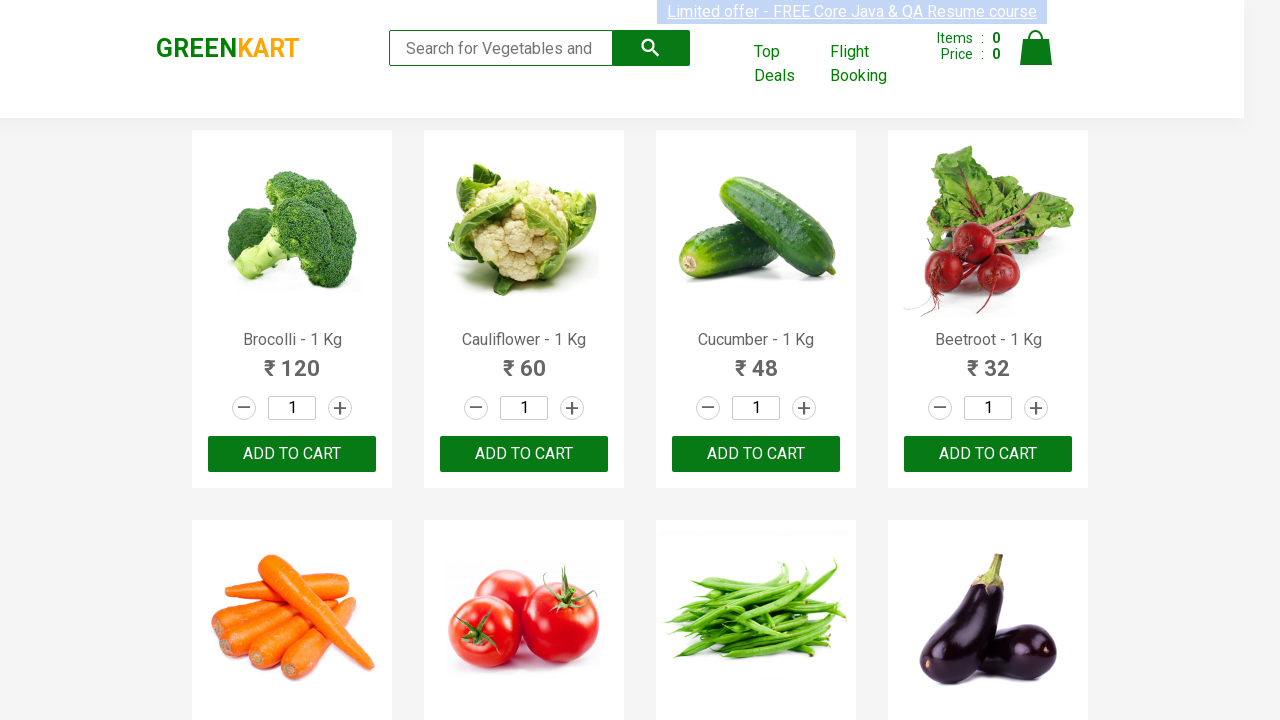

Located all product action buttons on the e-commerce page
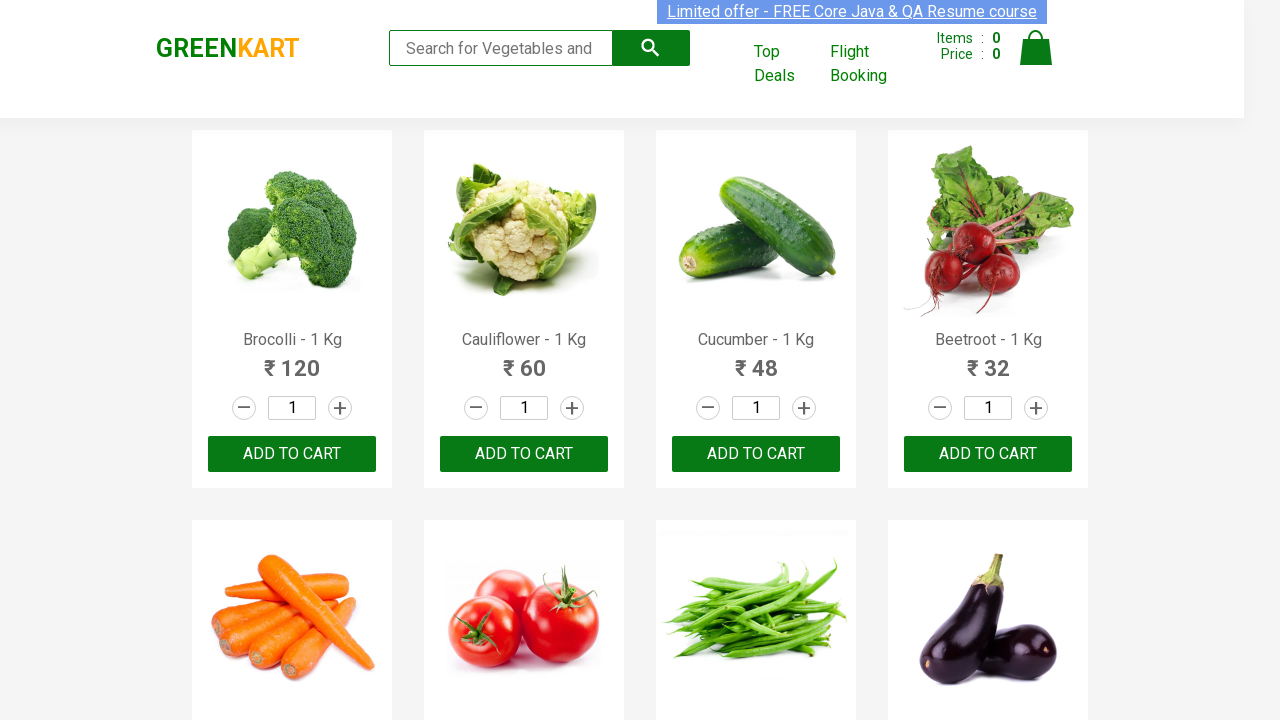

Found 30 product action buttons
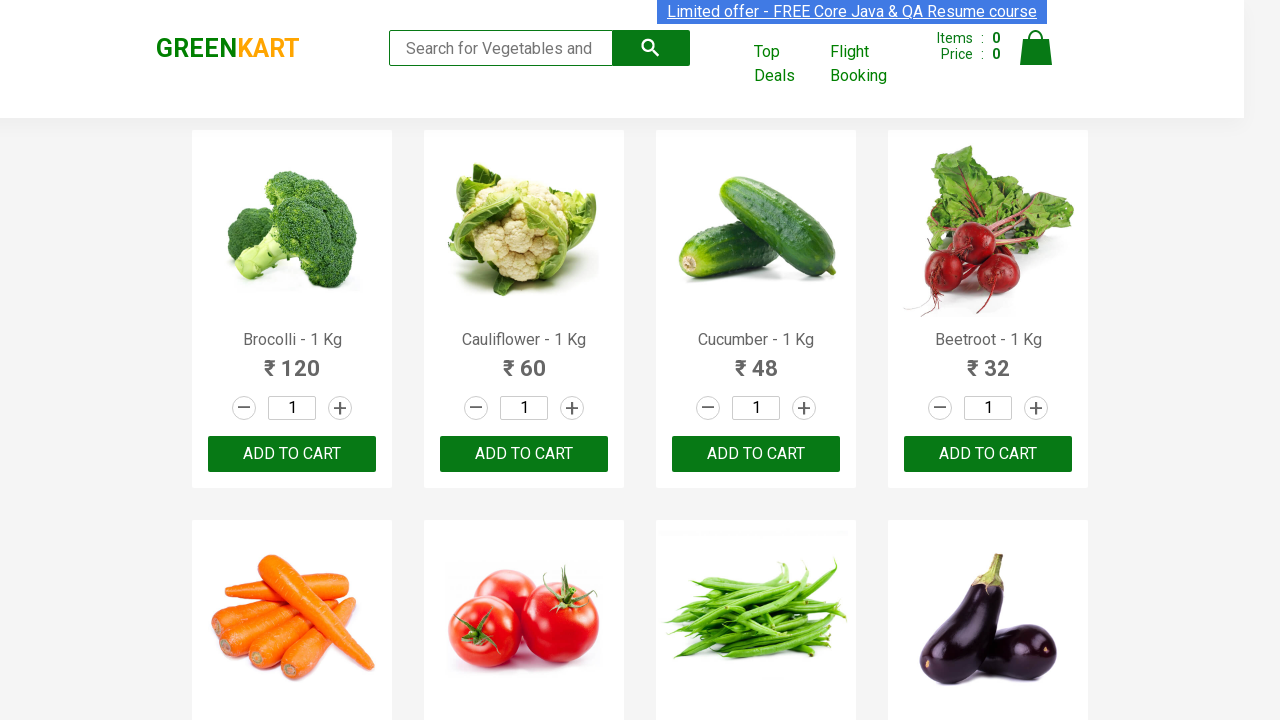

Clicked product action button 1 of 30 at (292, 454) on div.product-action >> nth=0
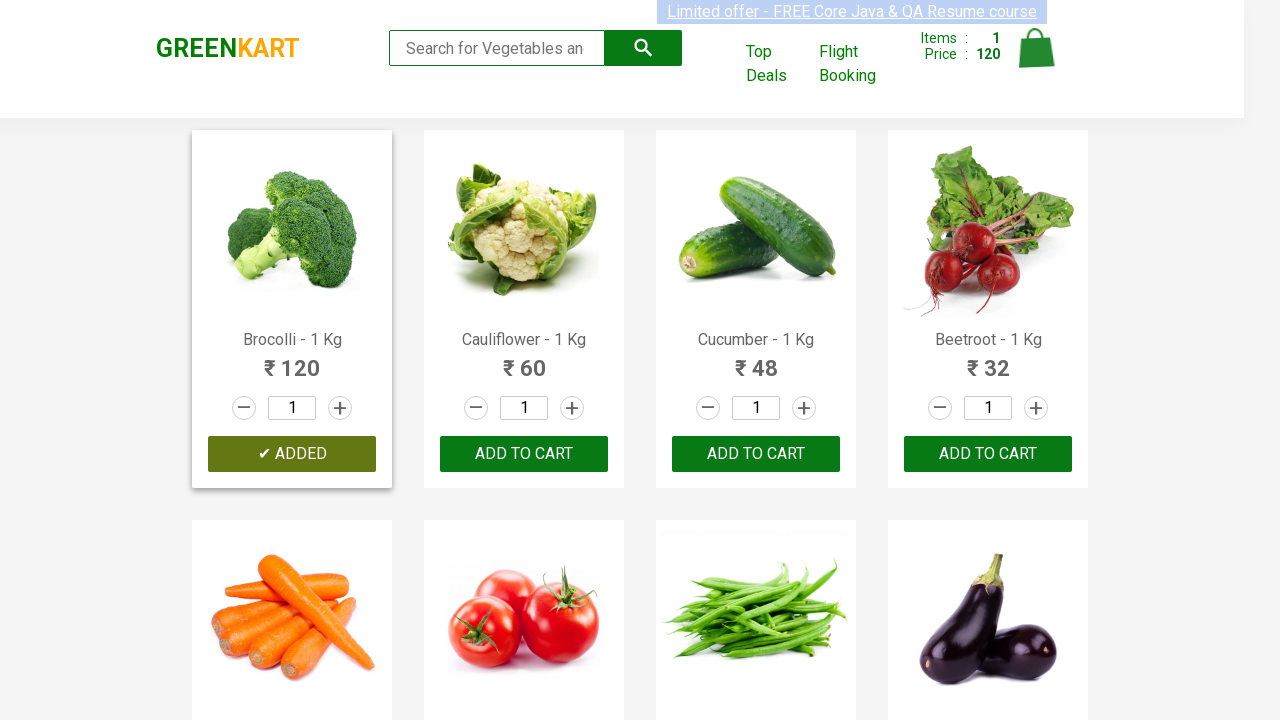

Clicked product action button 2 of 30 at (524, 454) on div.product-action >> nth=1
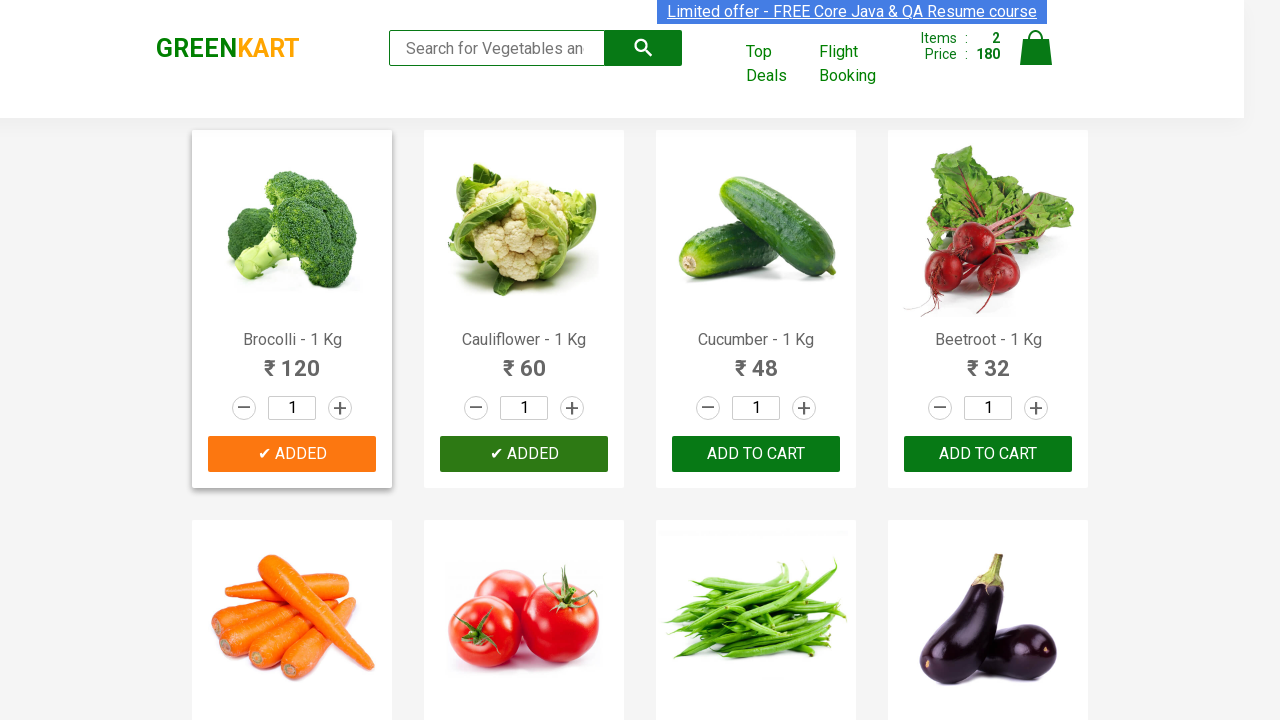

Clicked product action button 3 of 30 at (756, 454) on div.product-action >> nth=2
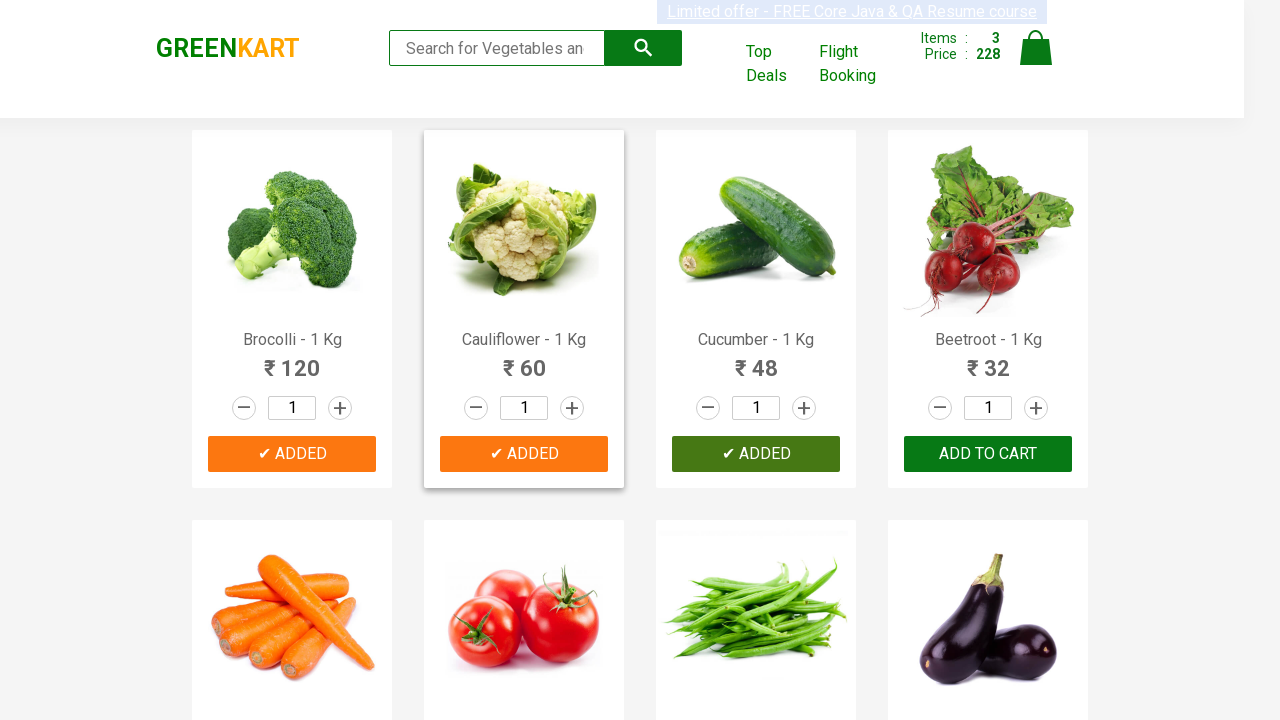

Clicked product action button 4 of 30 at (988, 454) on div.product-action >> nth=3
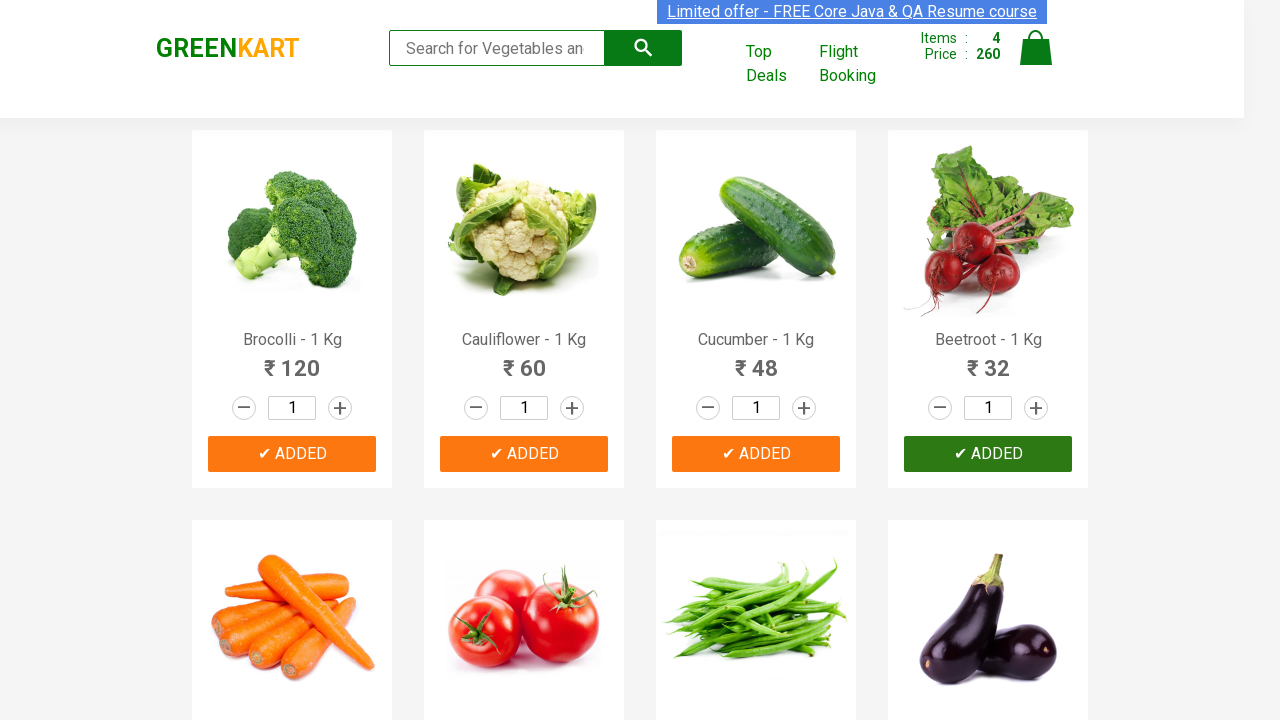

Clicked product action button 5 of 30 at (292, 360) on div.product-action >> nth=4
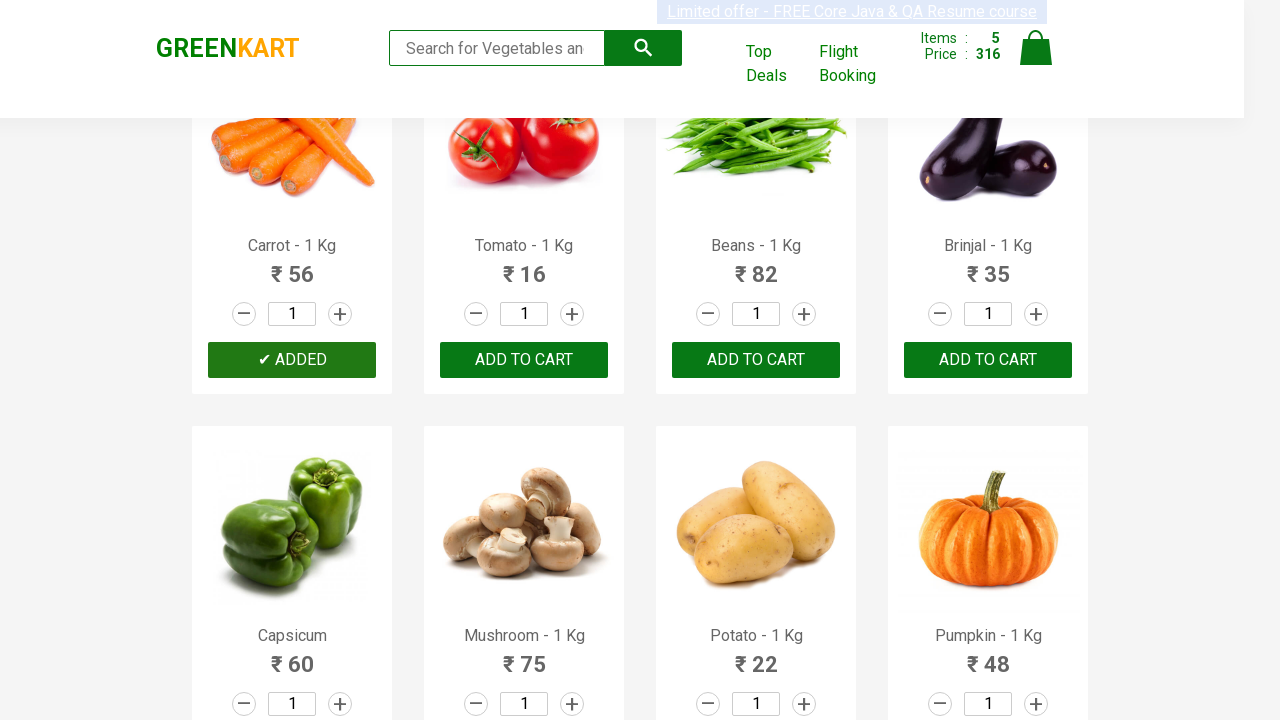

Clicked product action button 6 of 30 at (524, 360) on div.product-action >> nth=5
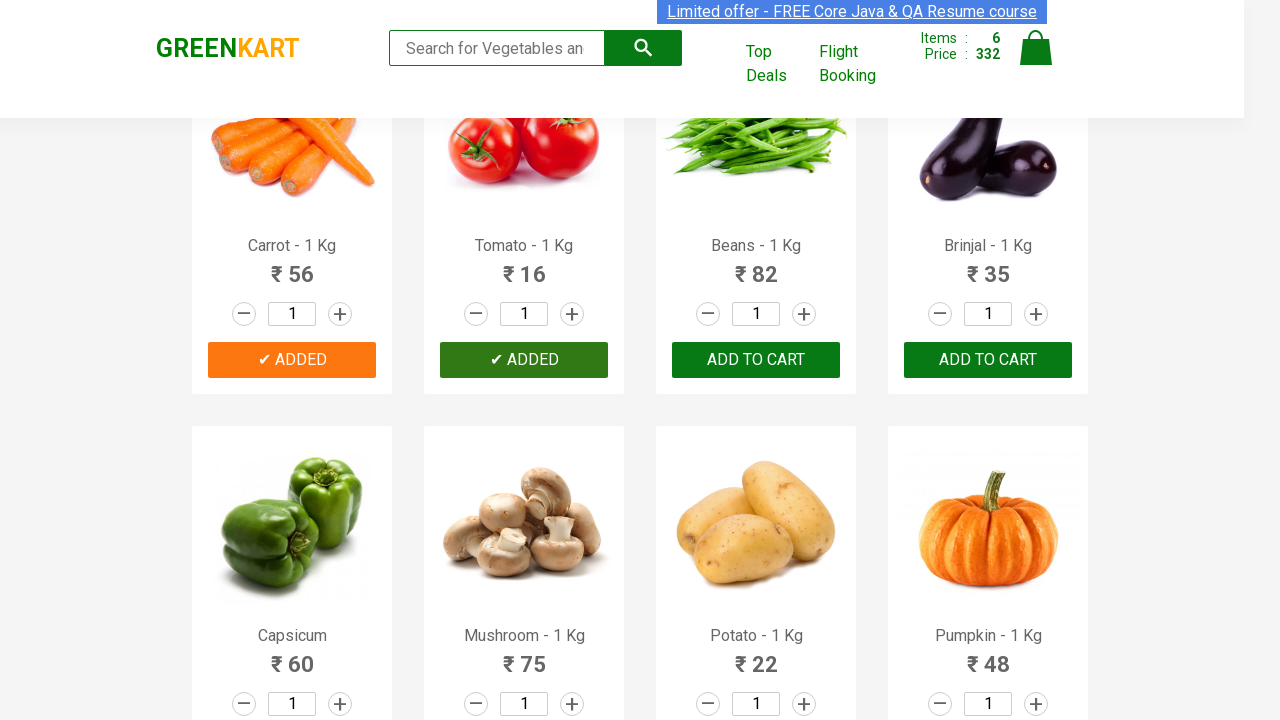

Clicked product action button 7 of 30 at (756, 360) on div.product-action >> nth=6
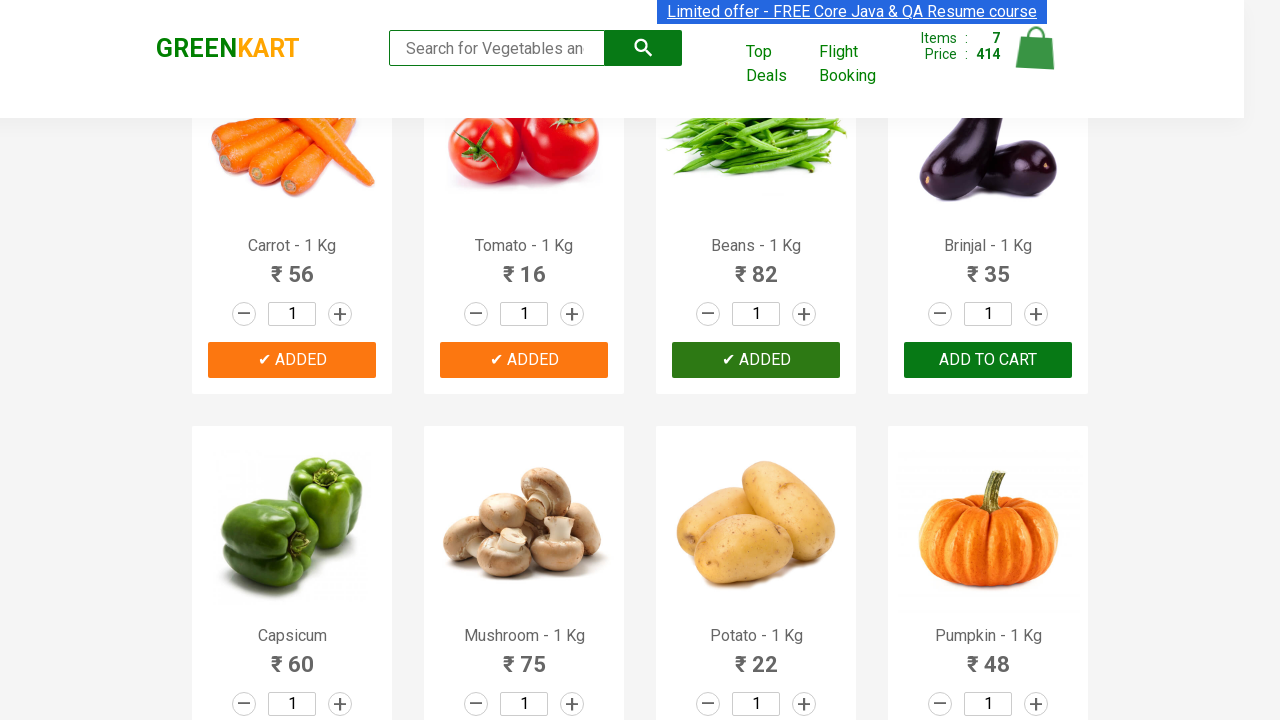

Clicked product action button 8 of 30 at (988, 360) on div.product-action >> nth=7
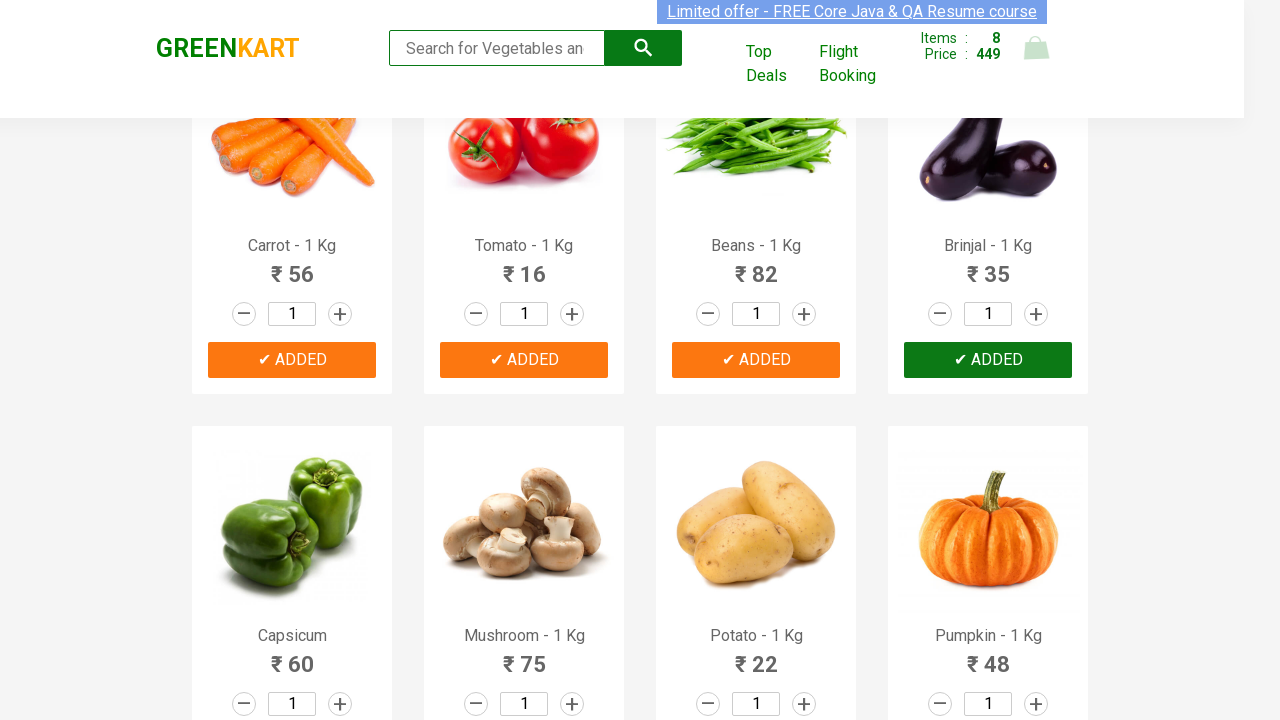

Clicked product action button 9 of 30 at (292, 686) on div.product-action >> nth=8
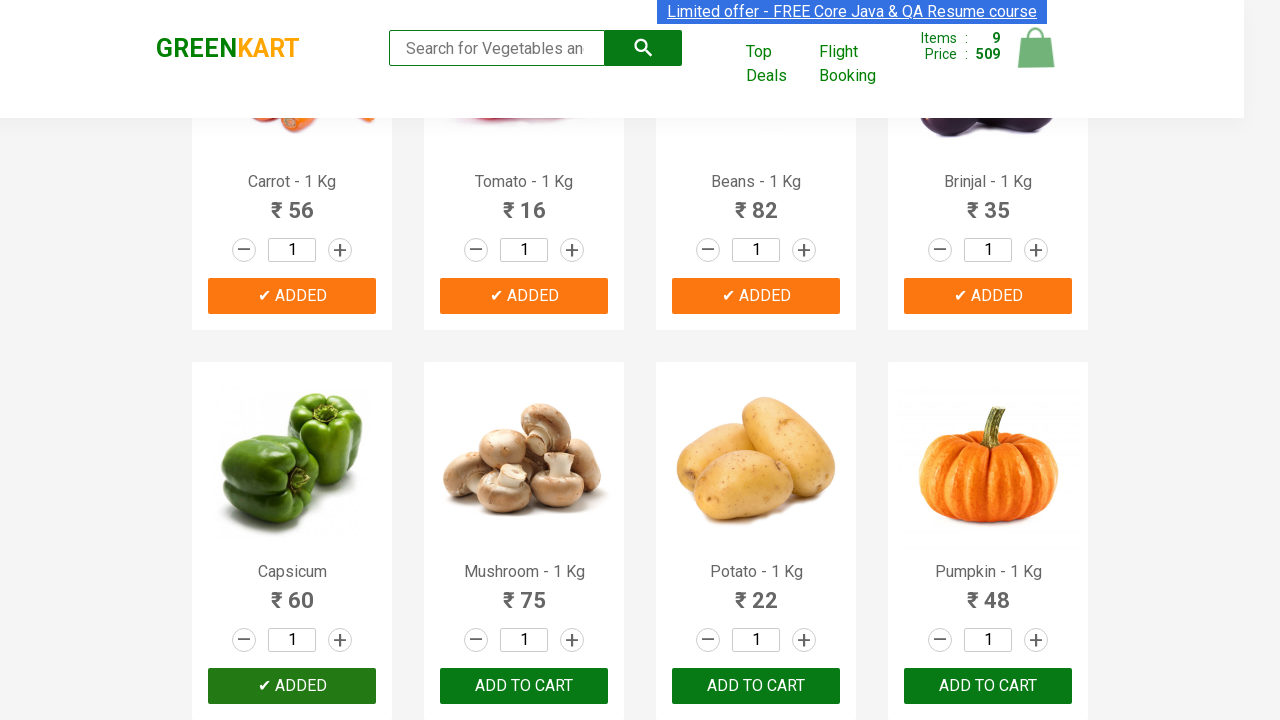

Clicked product action button 10 of 30 at (524, 686) on div.product-action >> nth=9
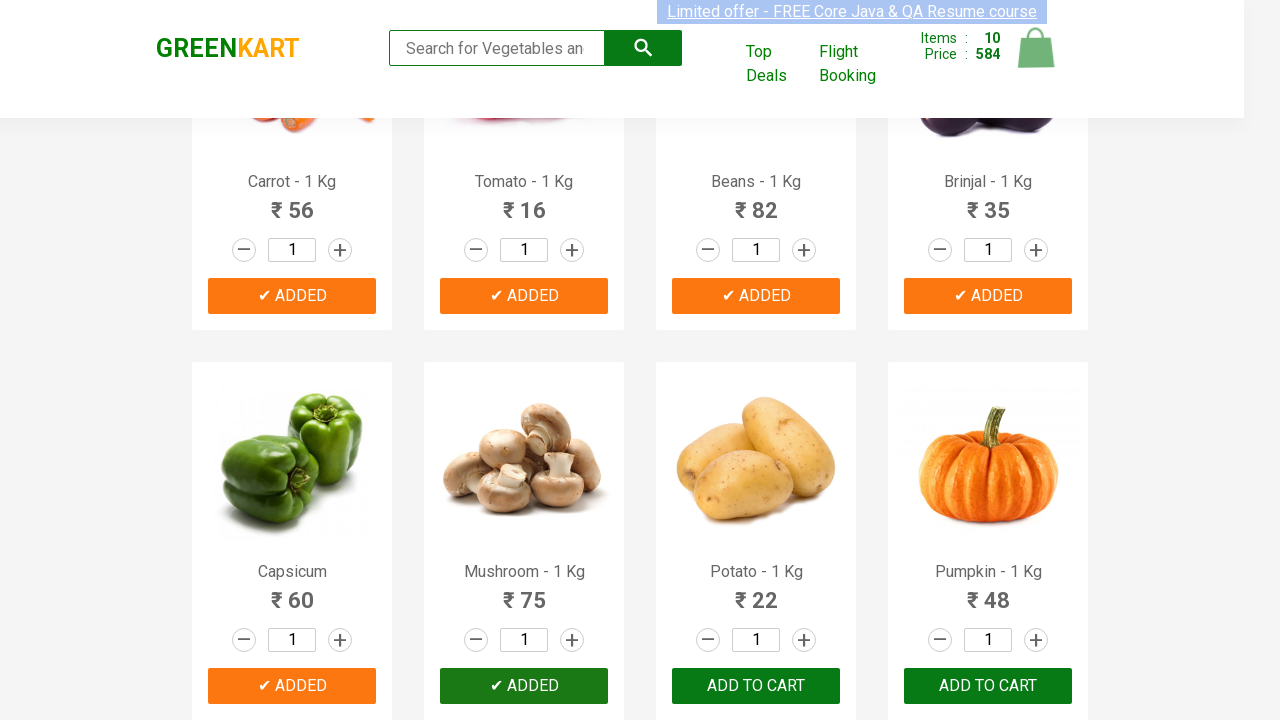

Clicked product action button 11 of 30 at (756, 686) on div.product-action >> nth=10
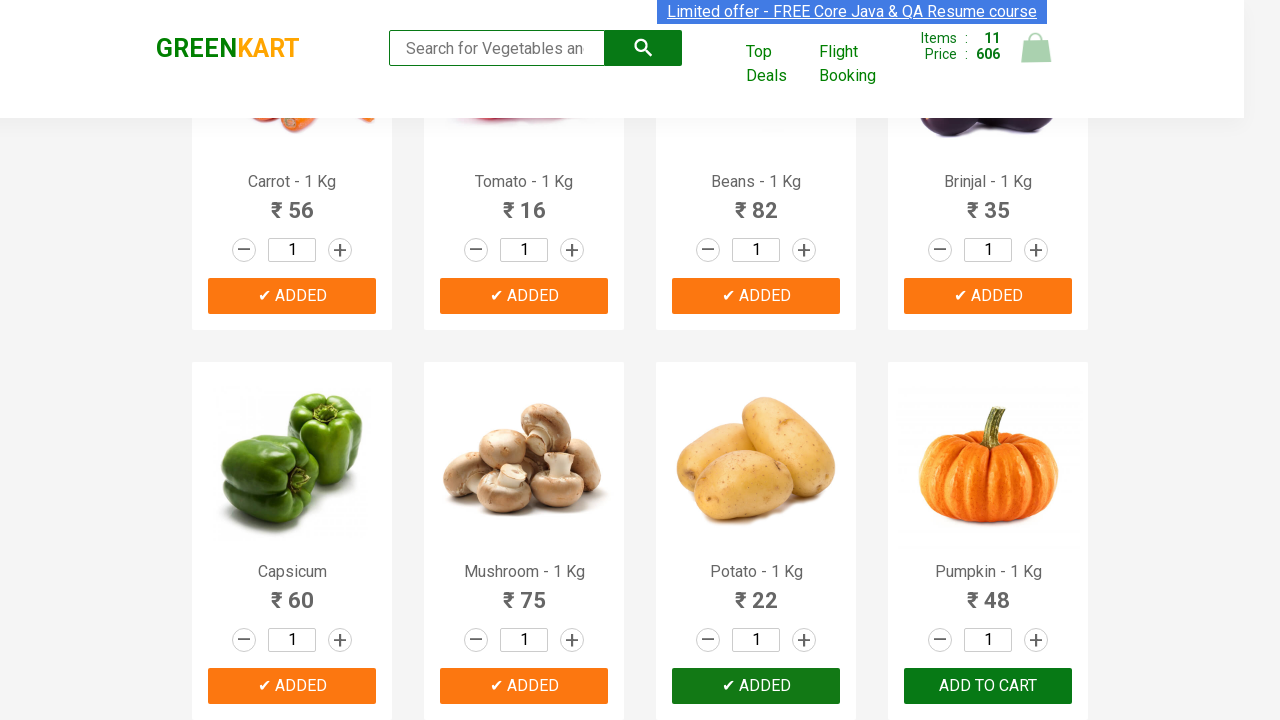

Clicked product action button 12 of 30 at (988, 686) on div.product-action >> nth=11
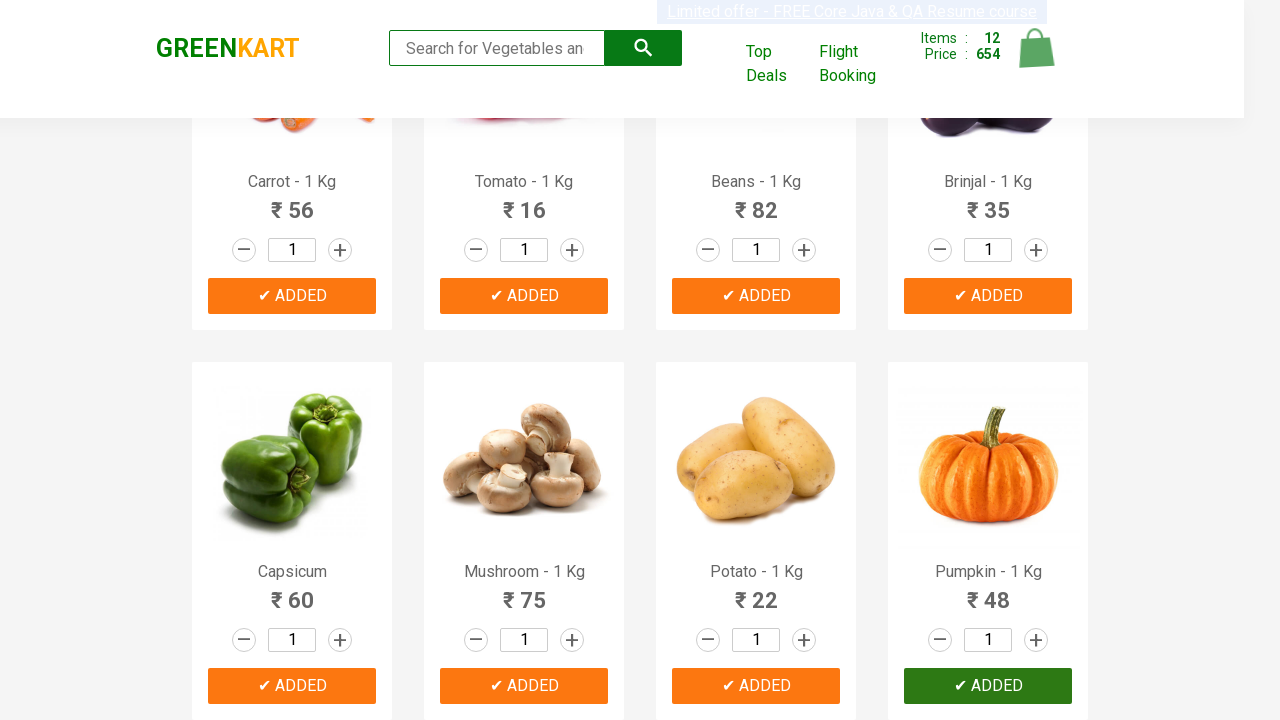

Clicked product action button 13 of 30 at (292, 360) on div.product-action >> nth=12
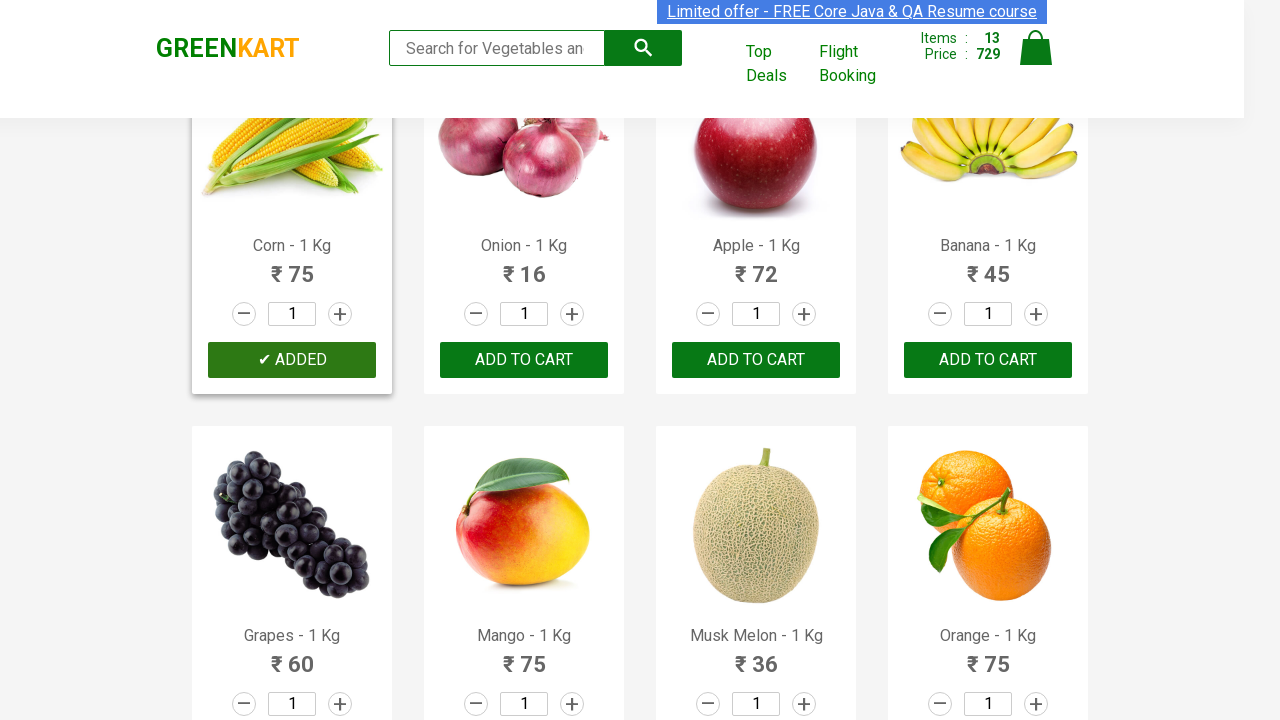

Clicked product action button 14 of 30 at (524, 360) on div.product-action >> nth=13
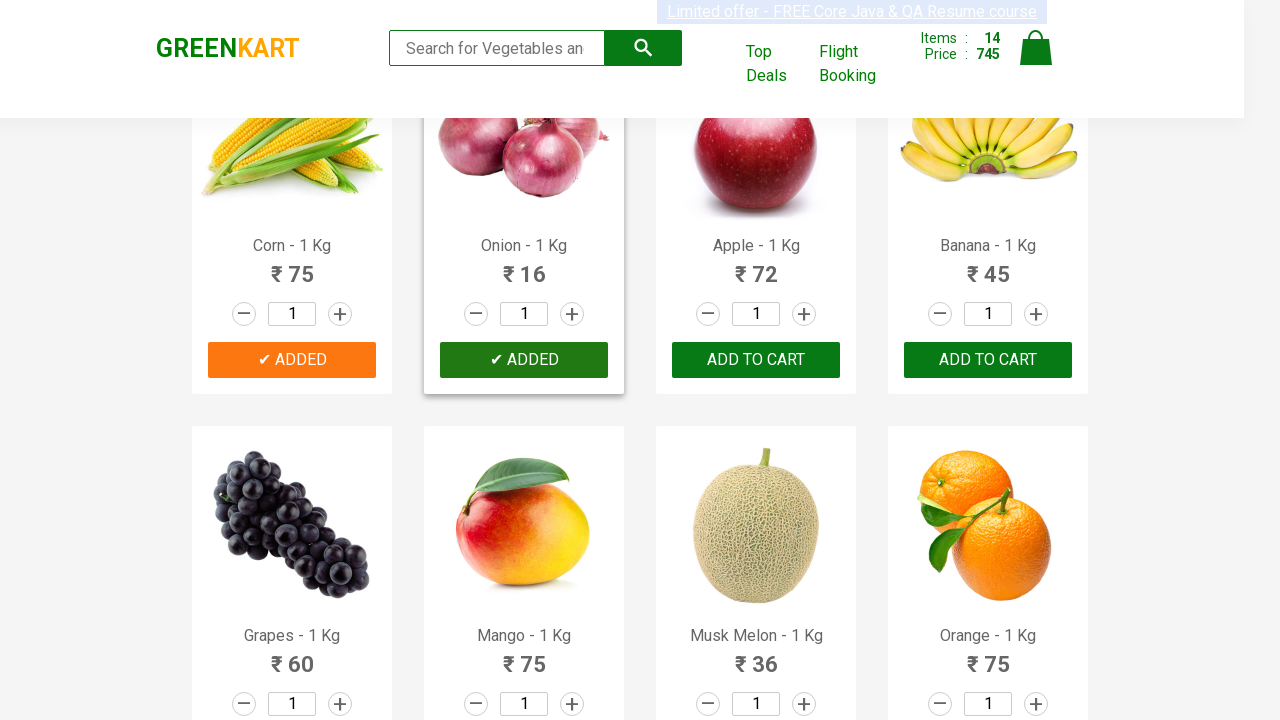

Clicked product action button 15 of 30 at (756, 360) on div.product-action >> nth=14
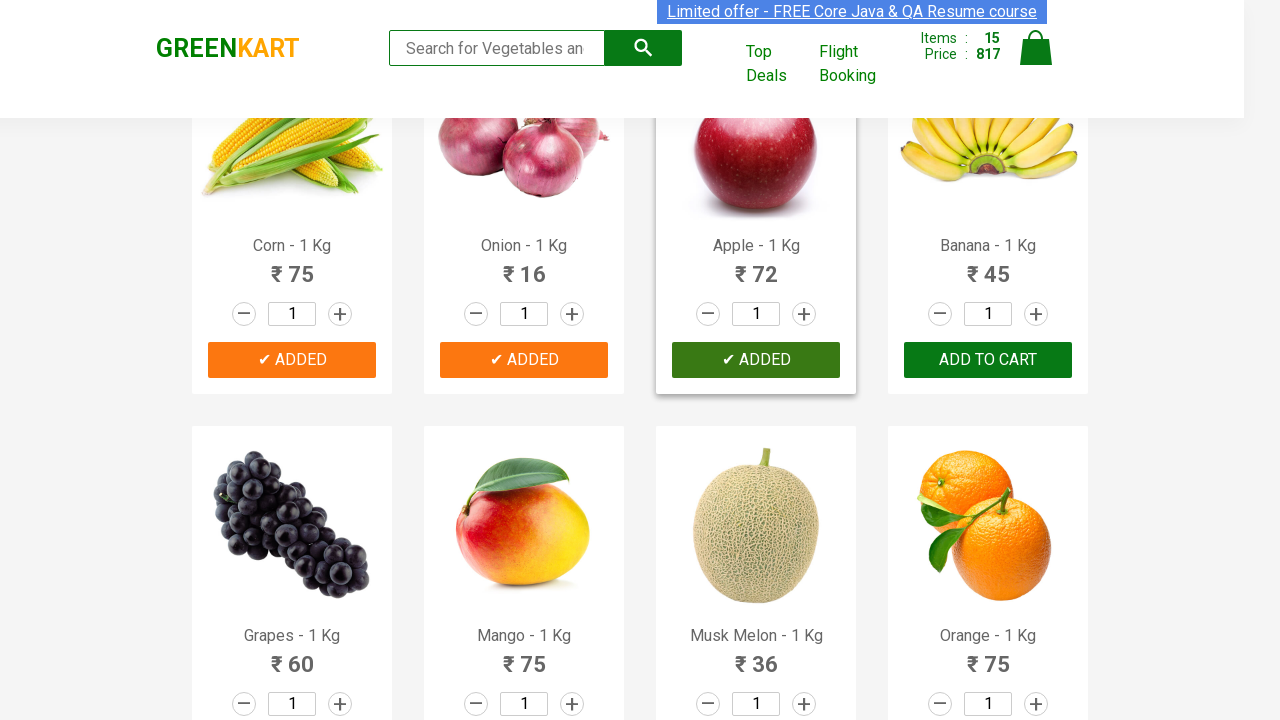

Clicked product action button 16 of 30 at (988, 360) on div.product-action >> nth=15
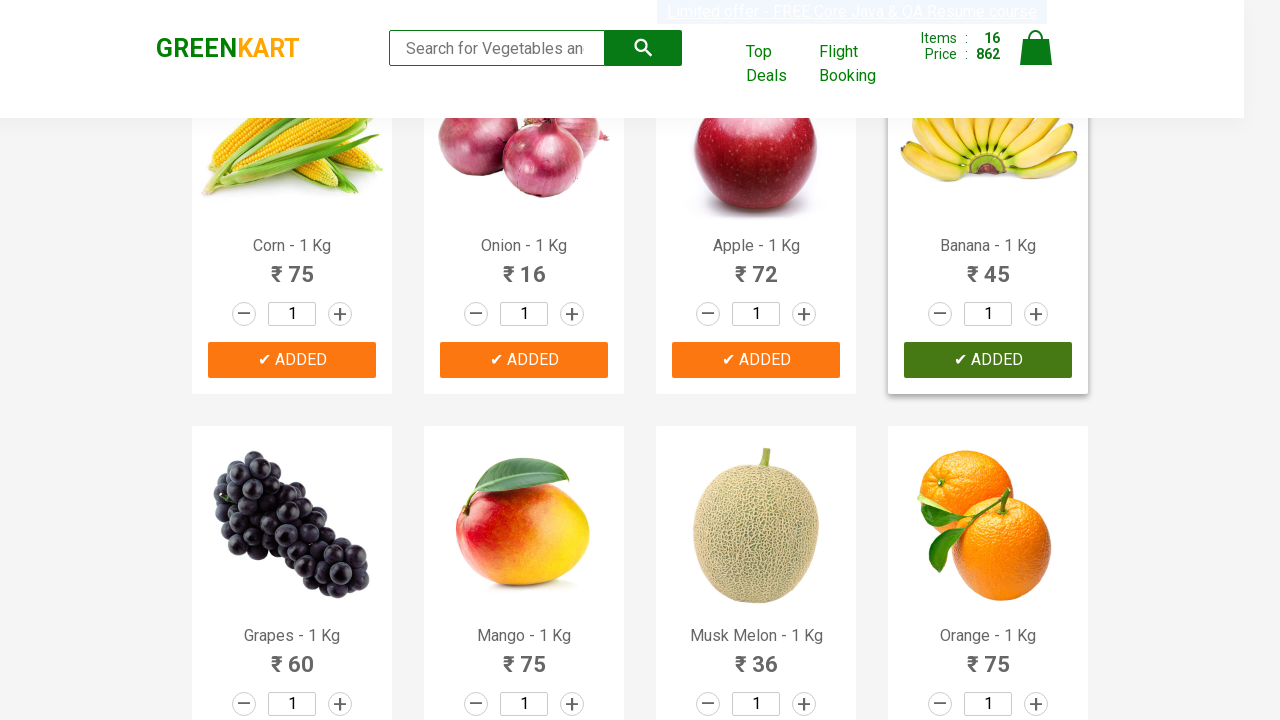

Clicked product action button 17 of 30 at (292, 686) on div.product-action >> nth=16
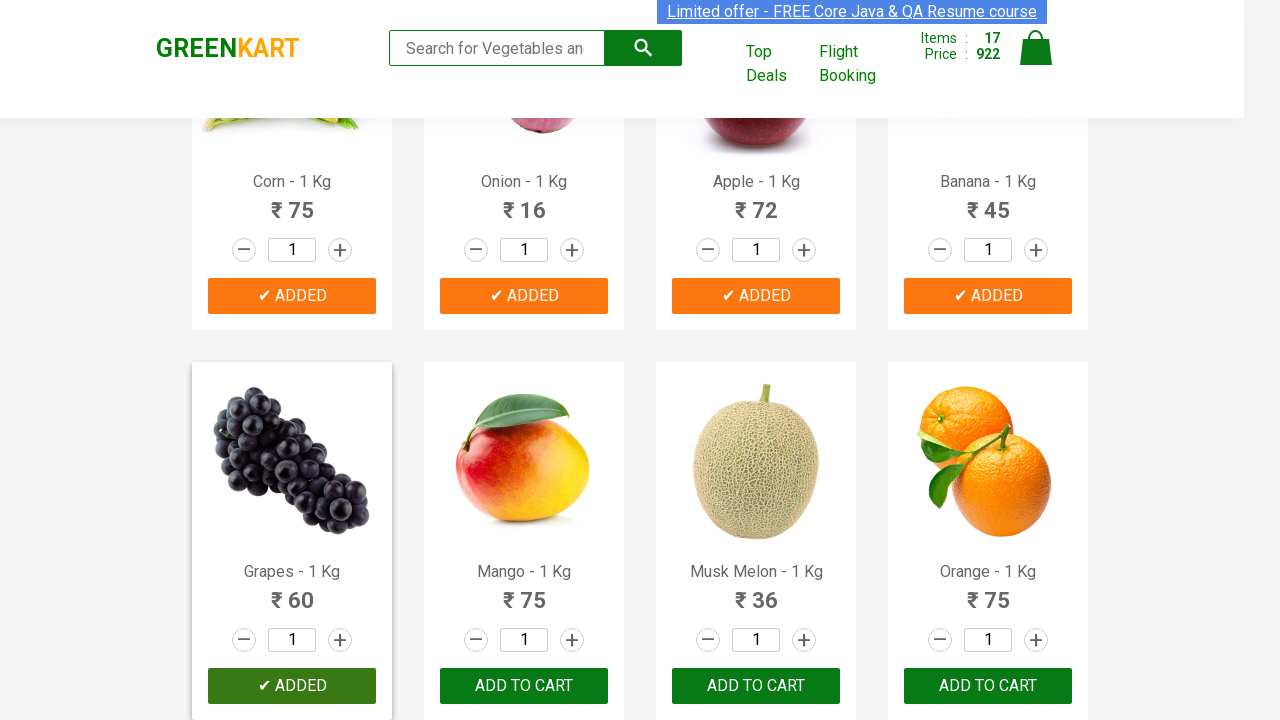

Clicked product action button 18 of 30 at (524, 686) on div.product-action >> nth=17
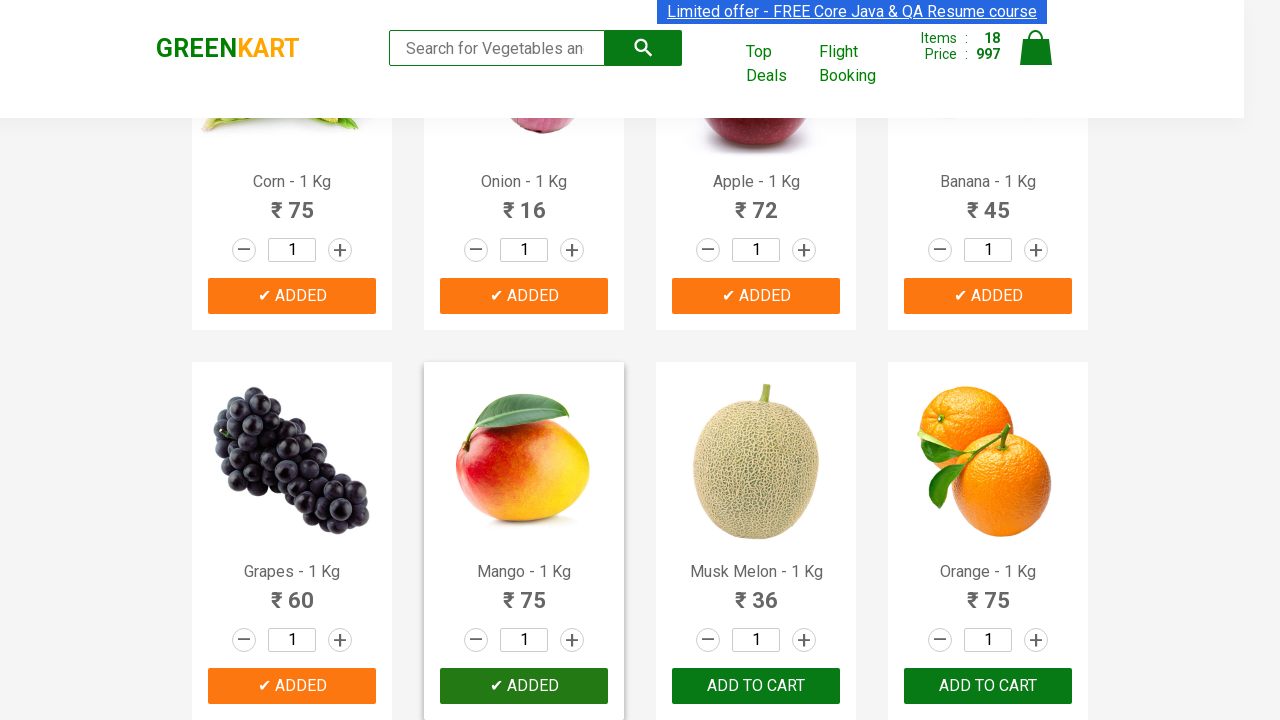

Clicked product action button 19 of 30 at (756, 686) on div.product-action >> nth=18
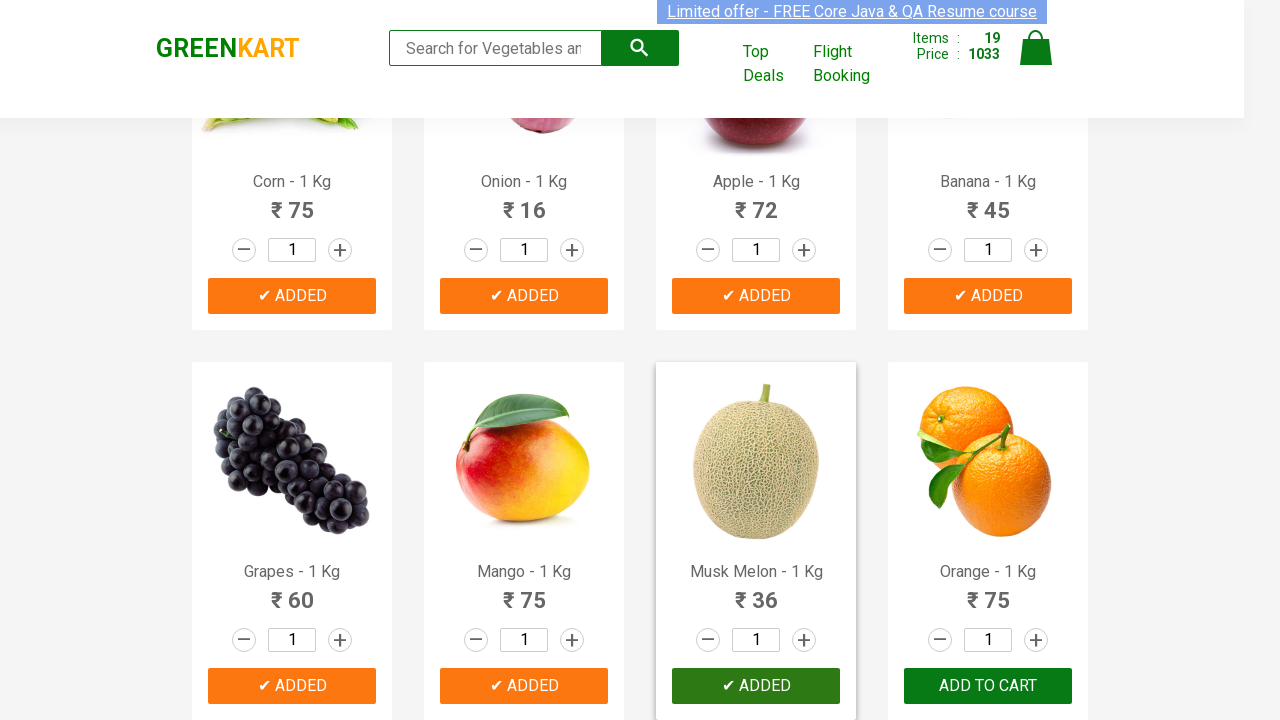

Clicked product action button 20 of 30 at (988, 686) on div.product-action >> nth=19
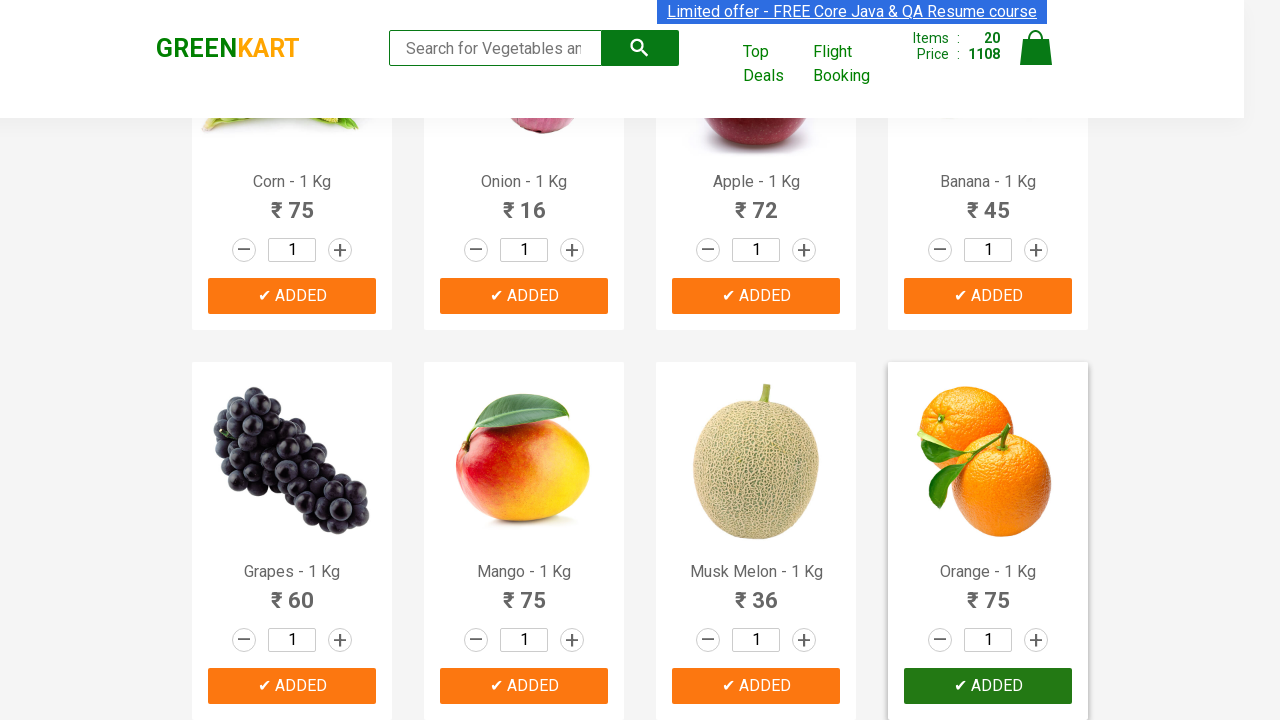

Clicked product action button 21 of 30 at (292, 360) on div.product-action >> nth=20
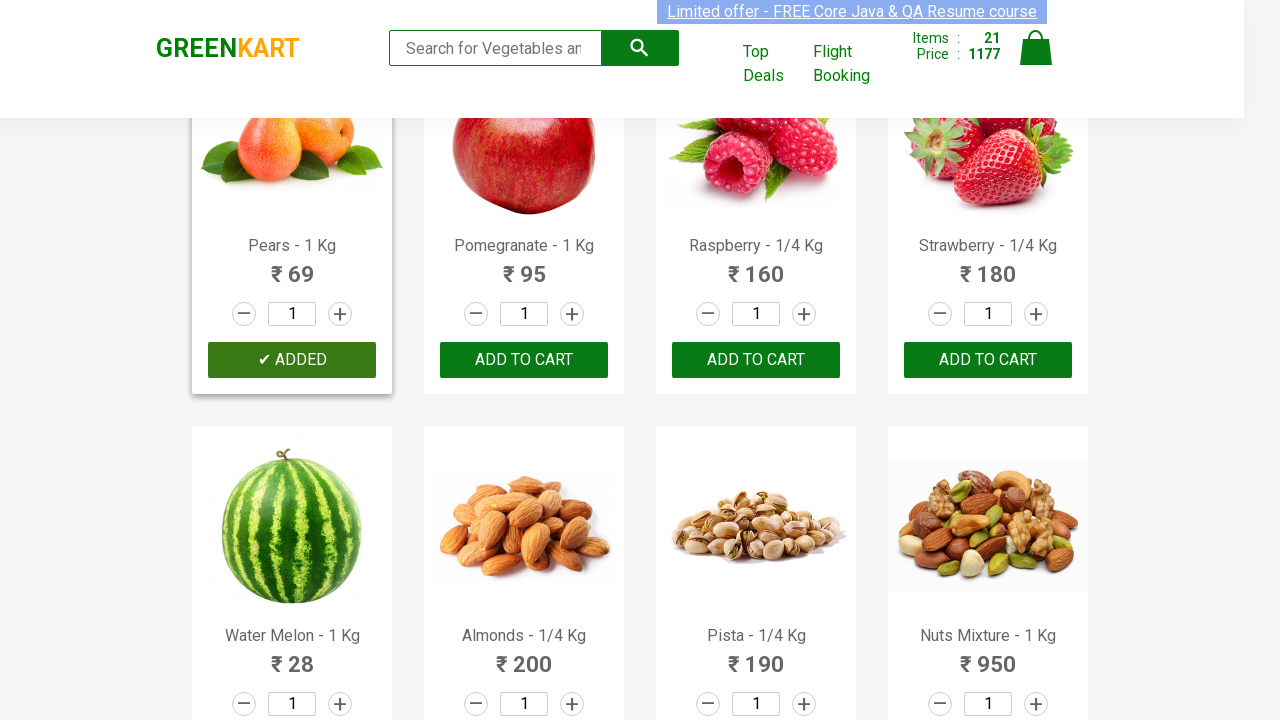

Clicked product action button 22 of 30 at (524, 360) on div.product-action >> nth=21
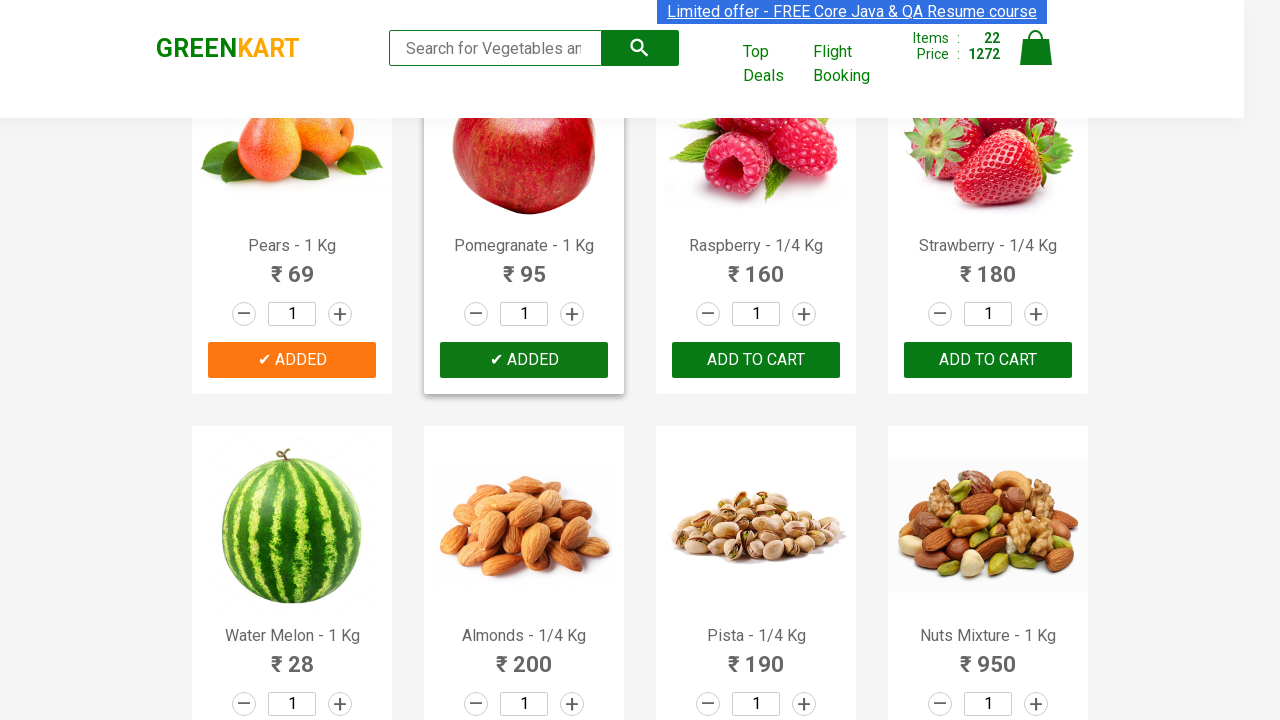

Clicked product action button 23 of 30 at (756, 360) on div.product-action >> nth=22
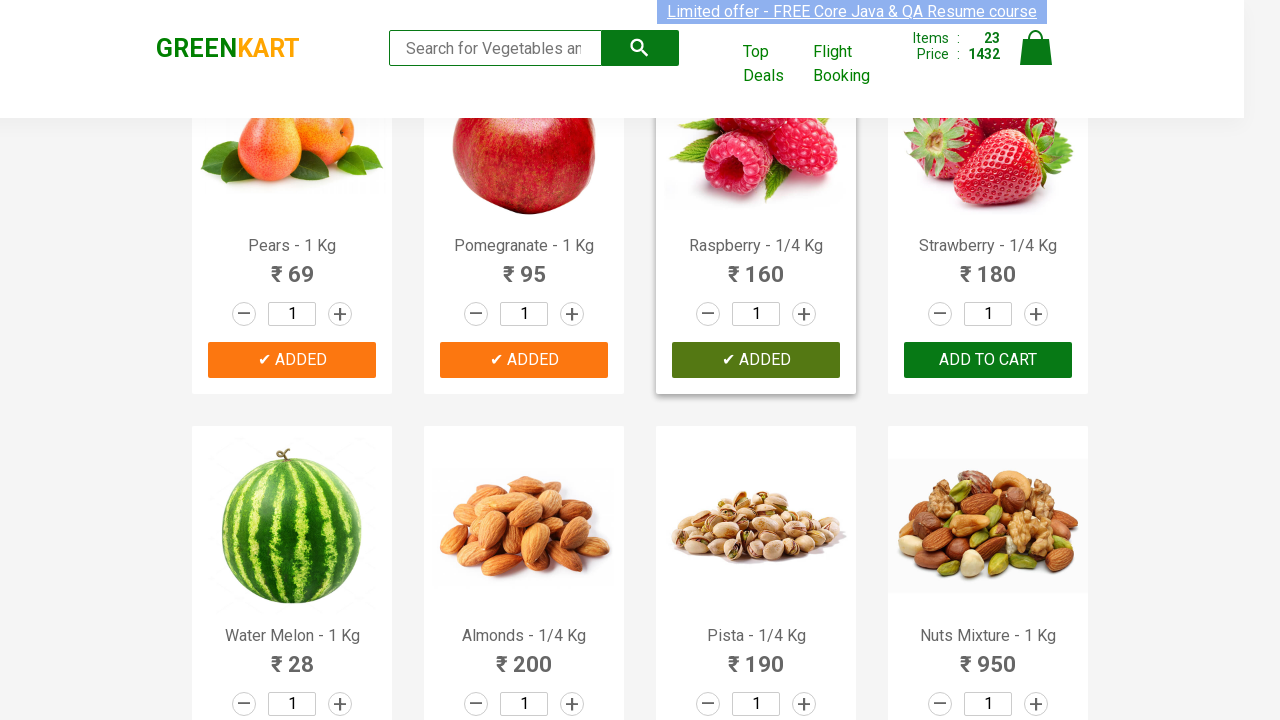

Clicked product action button 24 of 30 at (988, 360) on div.product-action >> nth=23
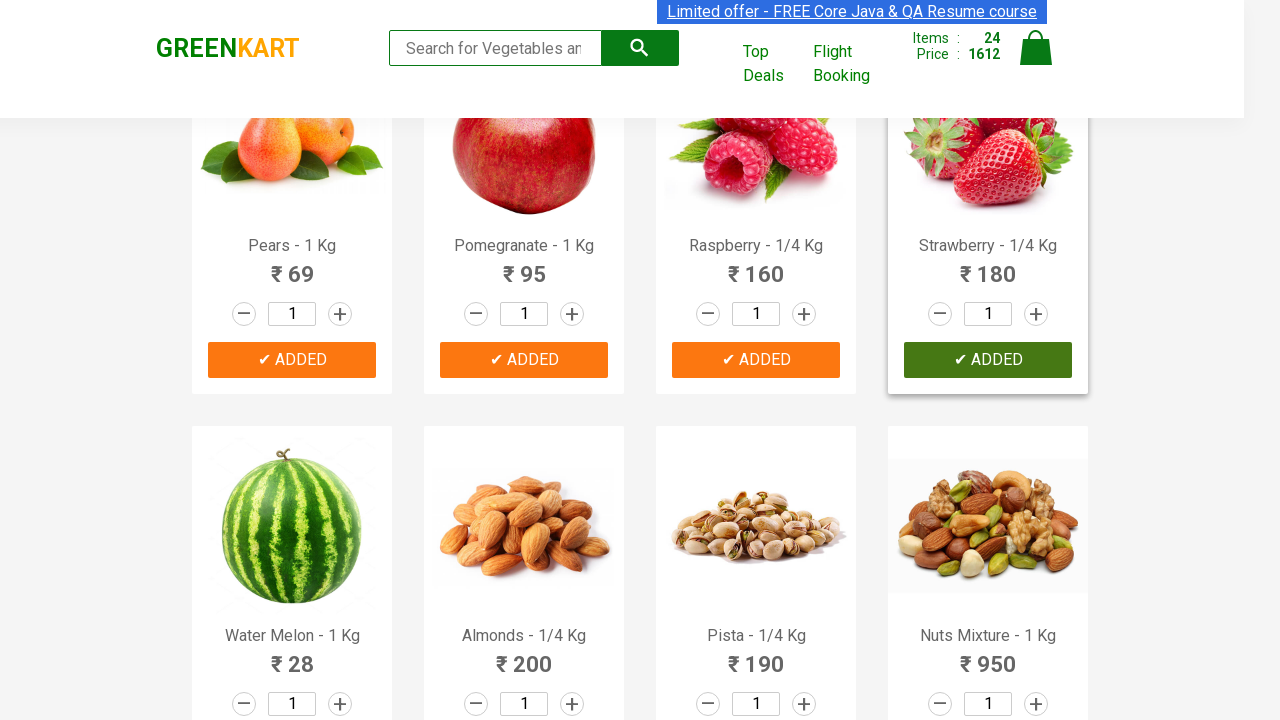

Clicked product action button 25 of 30 at (292, 686) on div.product-action >> nth=24
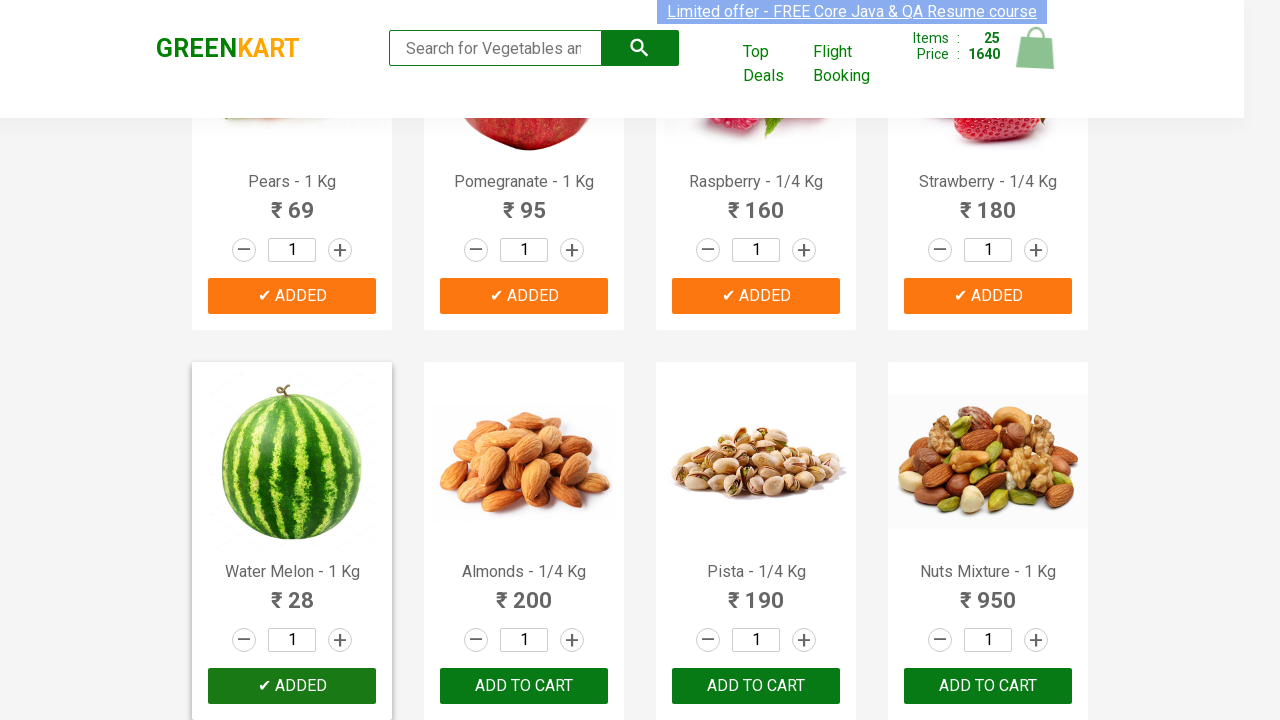

Clicked product action button 26 of 30 at (524, 686) on div.product-action >> nth=25
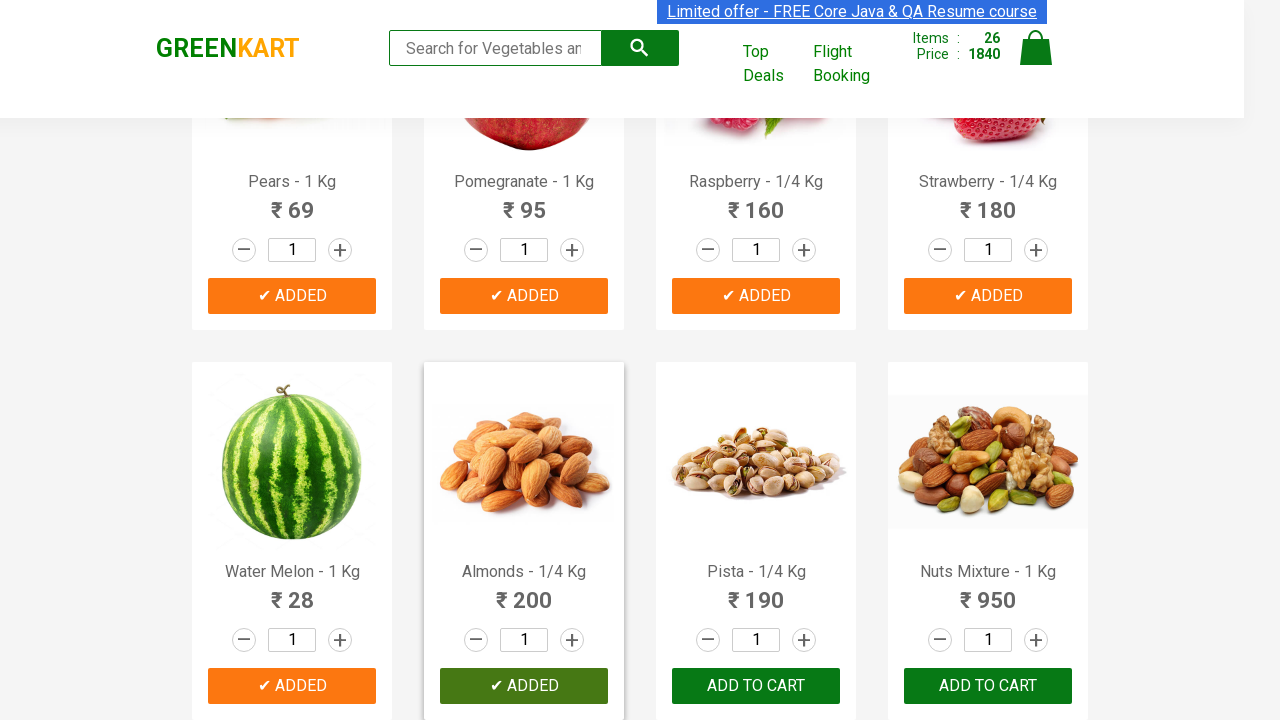

Clicked product action button 27 of 30 at (756, 686) on div.product-action >> nth=26
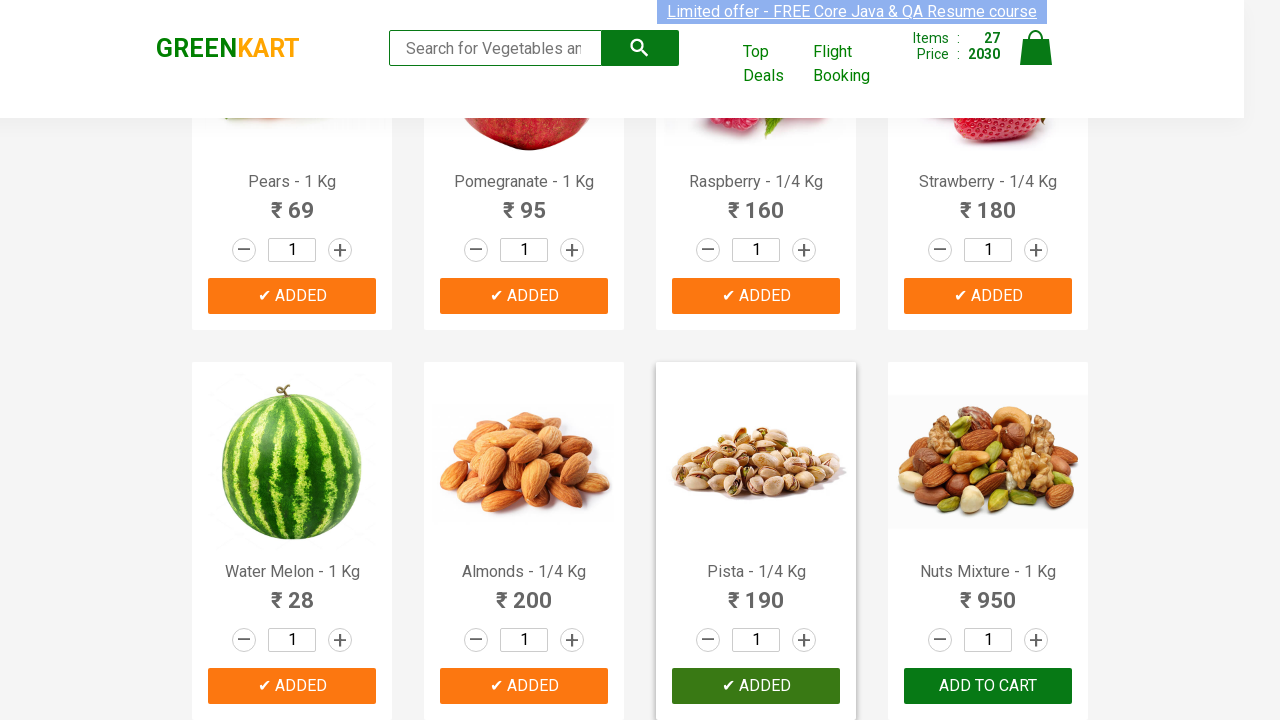

Clicked product action button 28 of 30 at (988, 686) on div.product-action >> nth=27
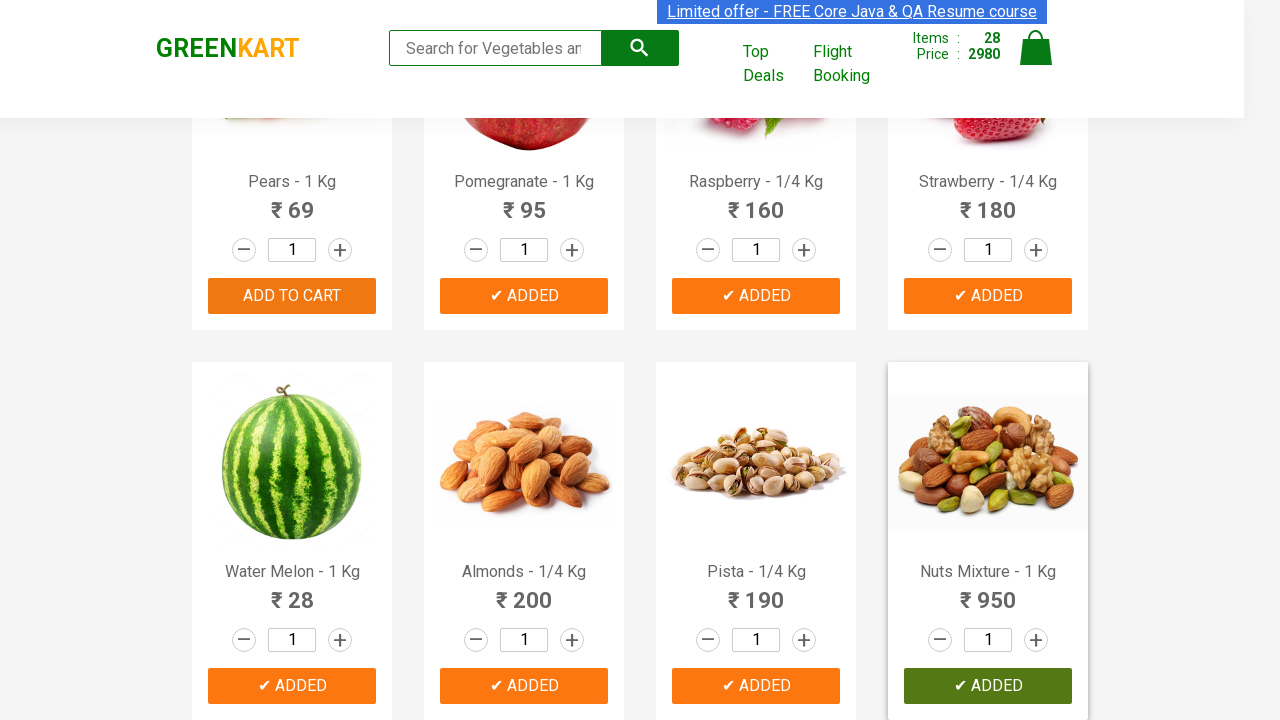

Clicked product action button 29 of 30 at (292, 569) on div.product-action >> nth=28
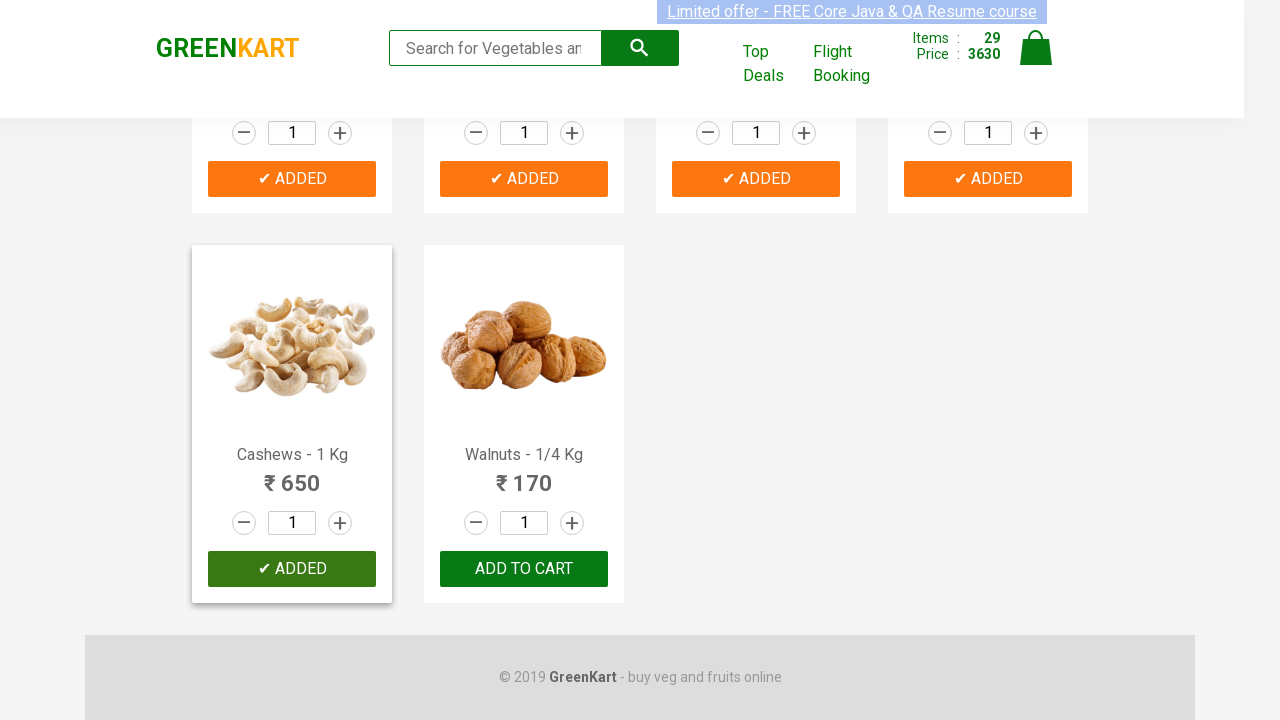

Clicked product action button 30 of 30 at (524, 569) on div.product-action >> nth=29
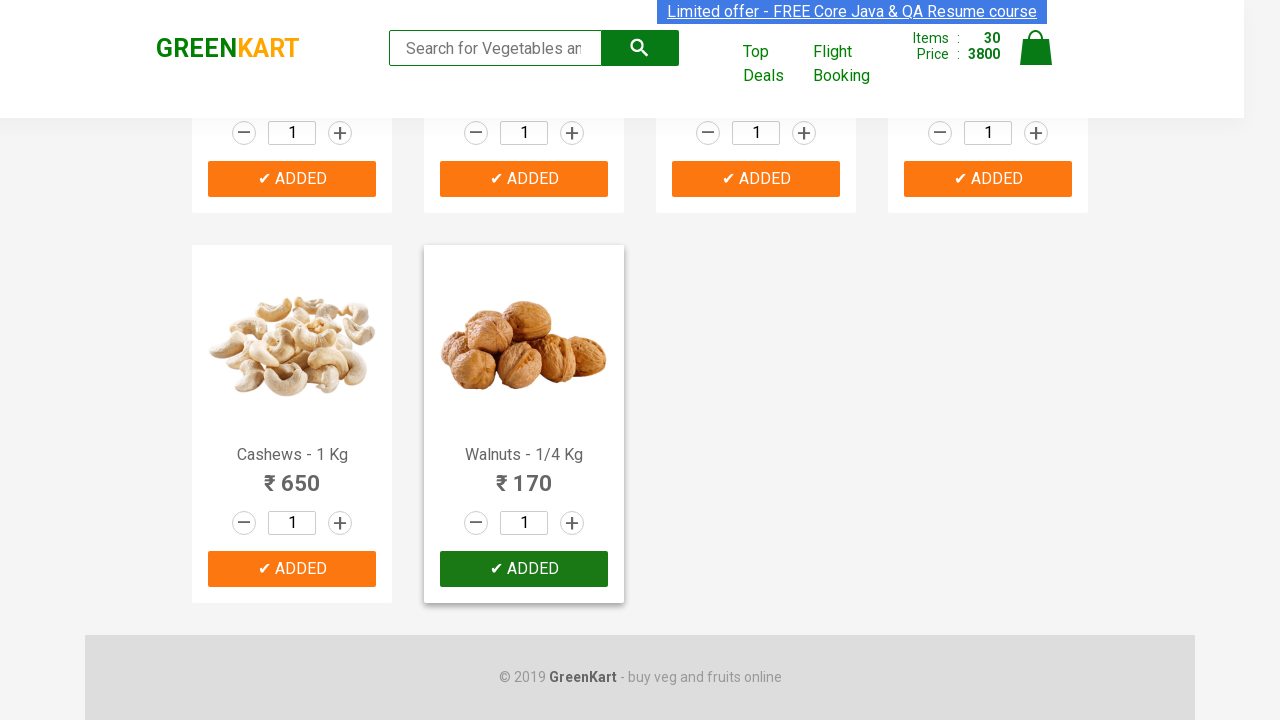

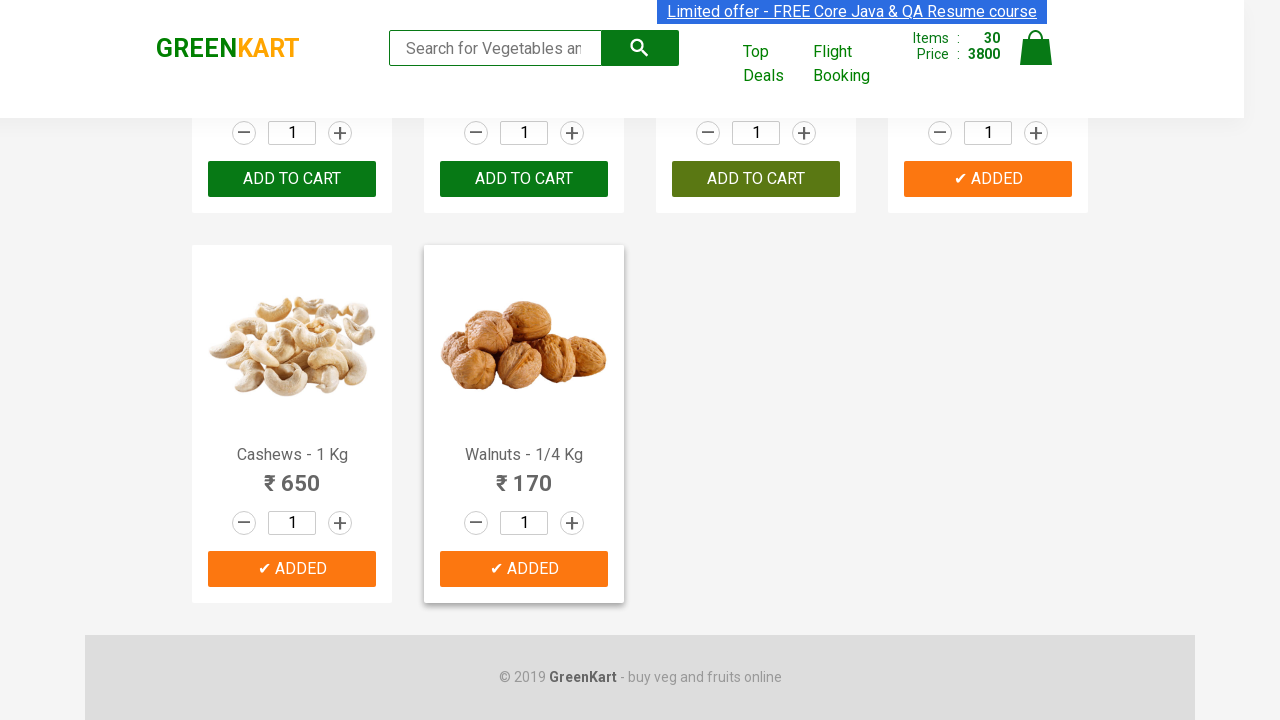